Tests adding a product with a specific quantity to the shopping cart, verifying the confirmation message and cart contents

Starting URL: https://cms.demo.katalon.com/product/flying-ninja/

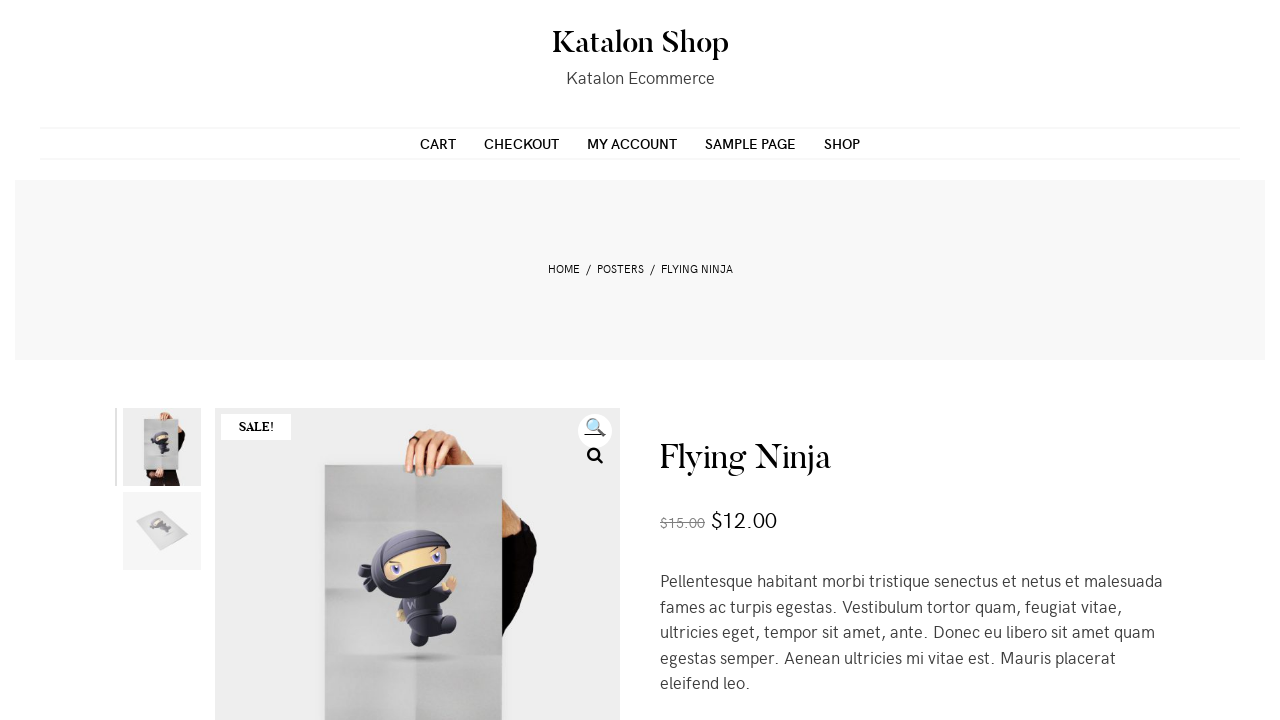

Cleared the quantity input field on input.qty
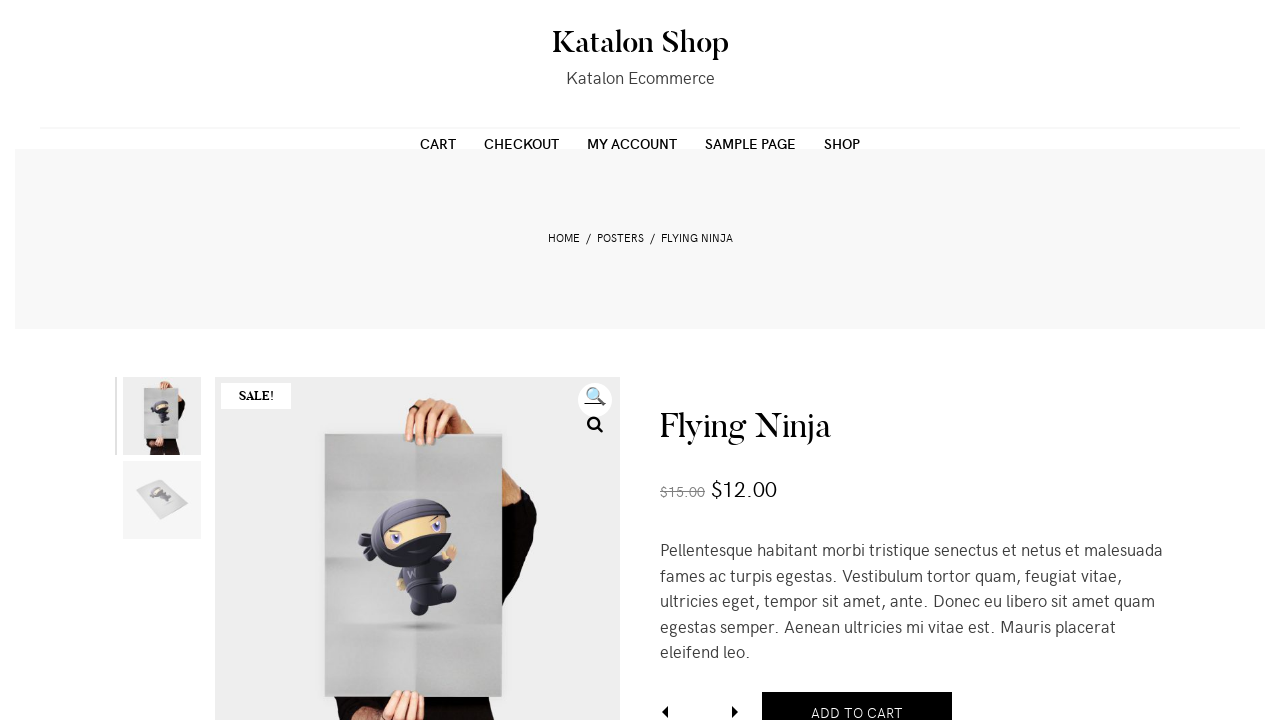

Set product quantity to 3 on input.qty
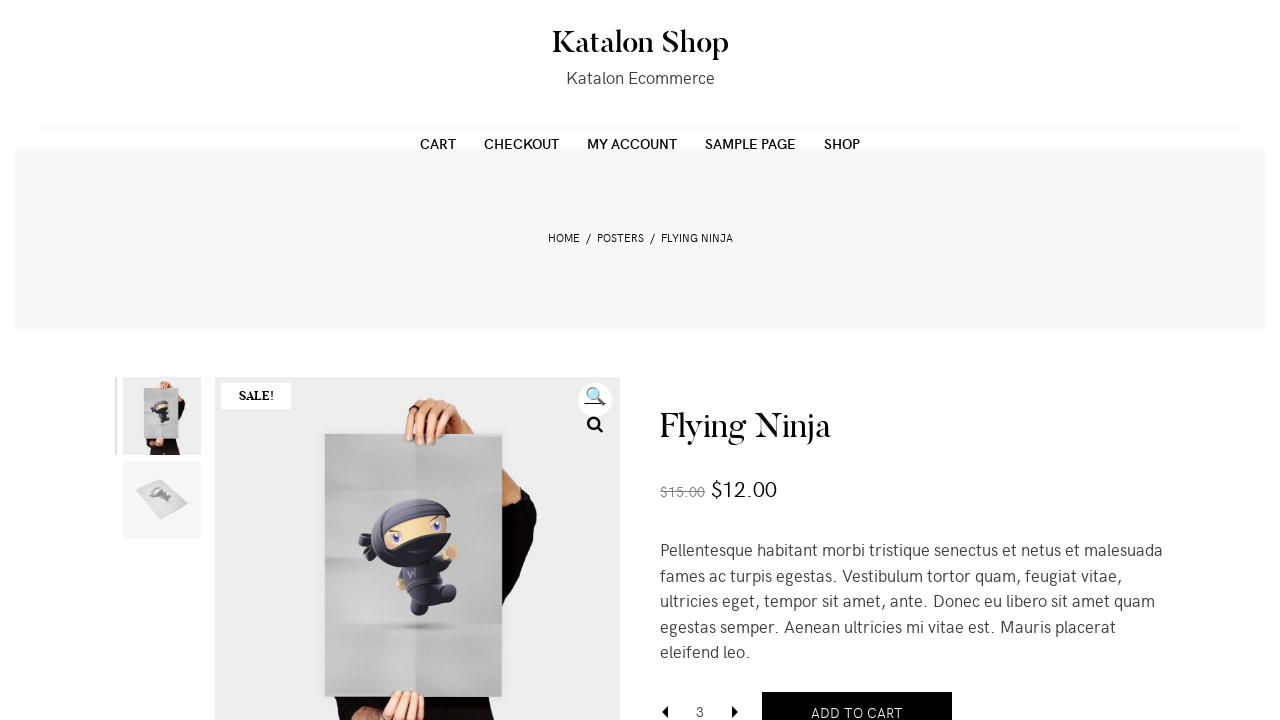

Clicked add to cart button at (857, 699) on button[name='add-to-cart']
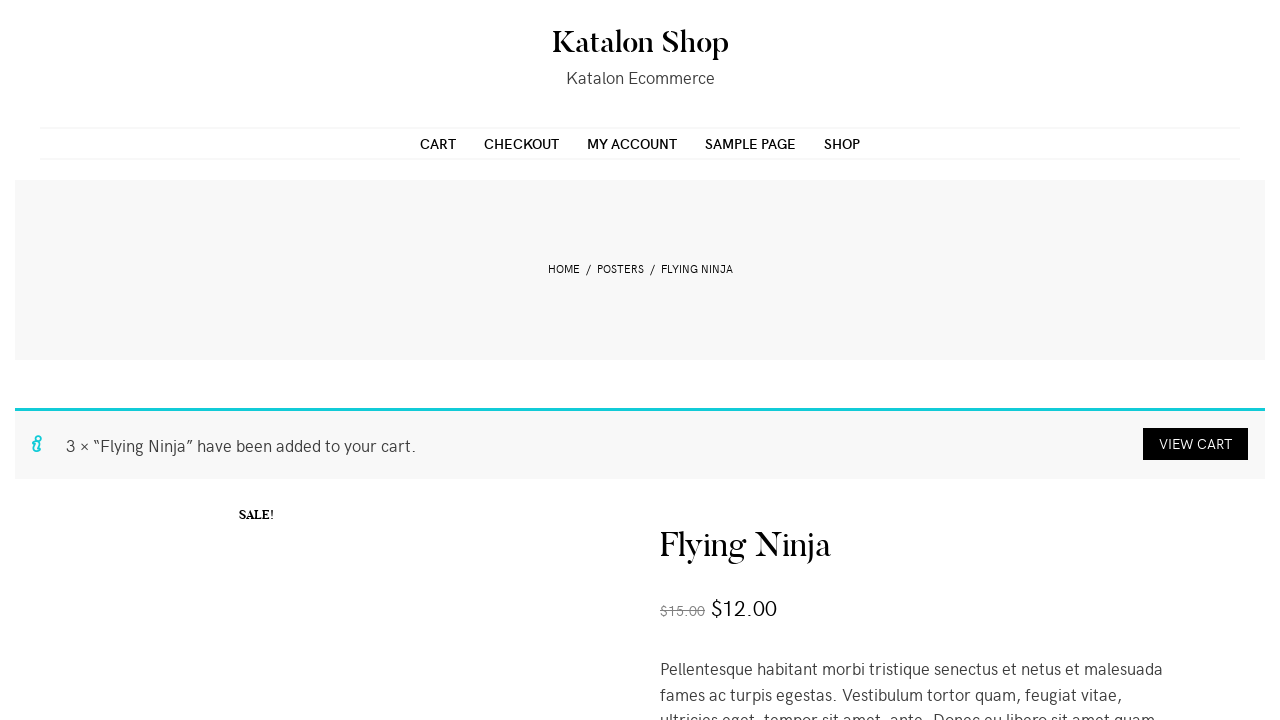

Add to cart confirmation message appeared
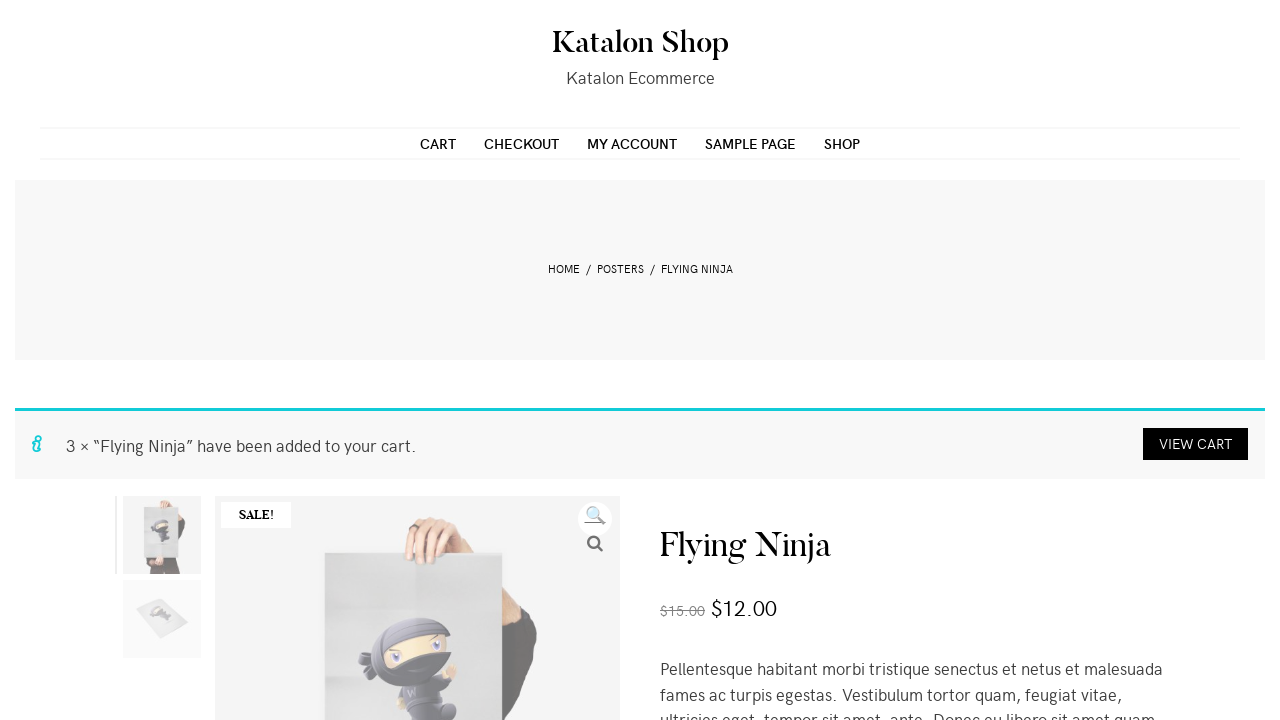

Clicked cart link in navigation at (438, 143) on a[href*='/cart']
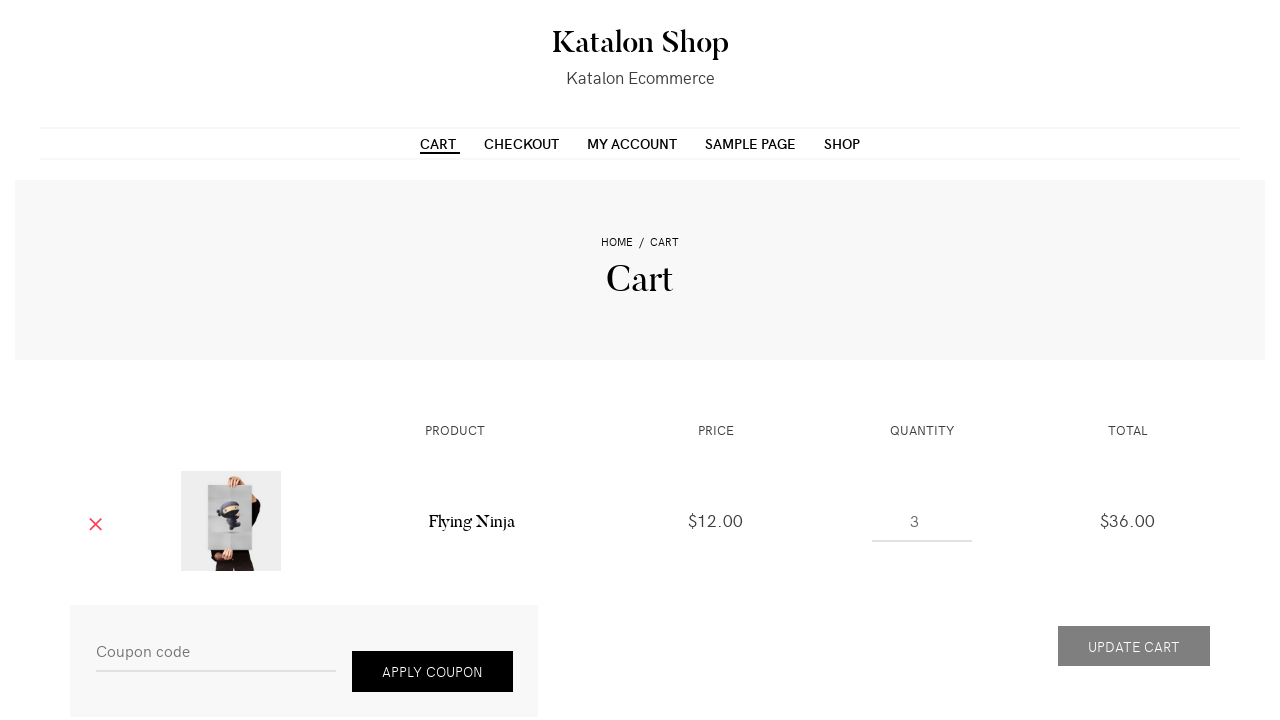

Navigated to cart page
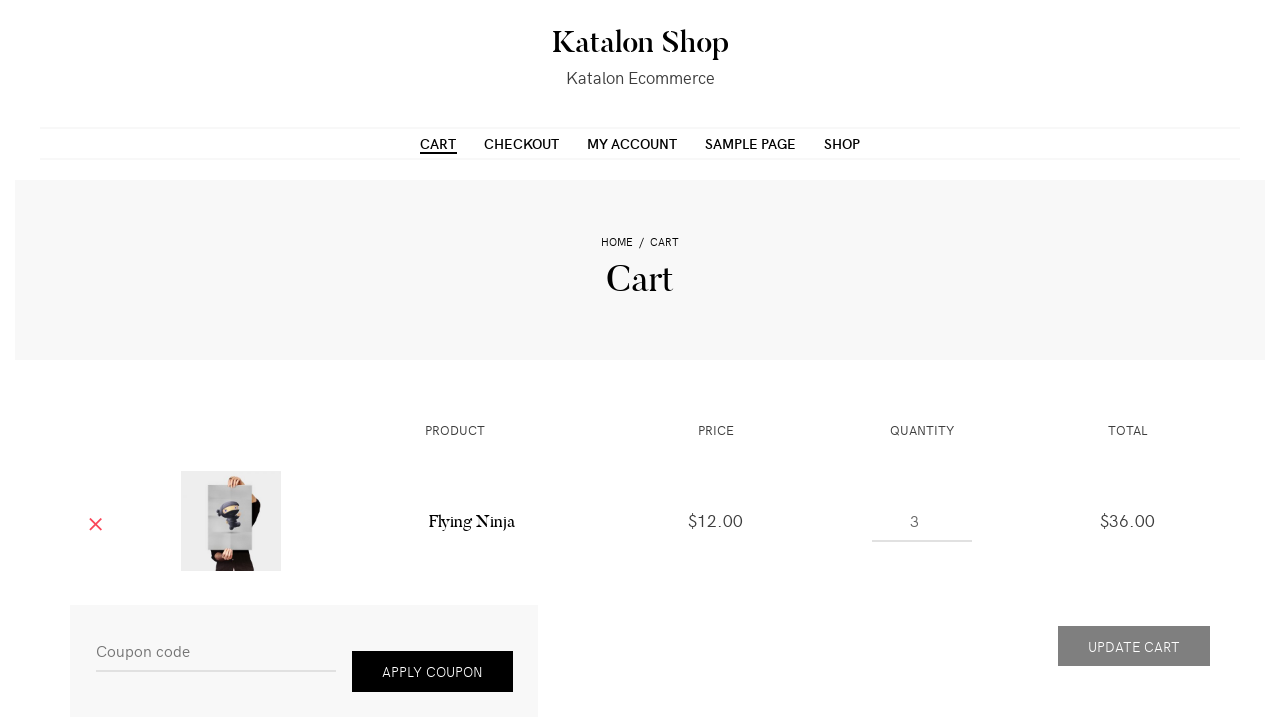

Cart items table loaded and product displayed in cart
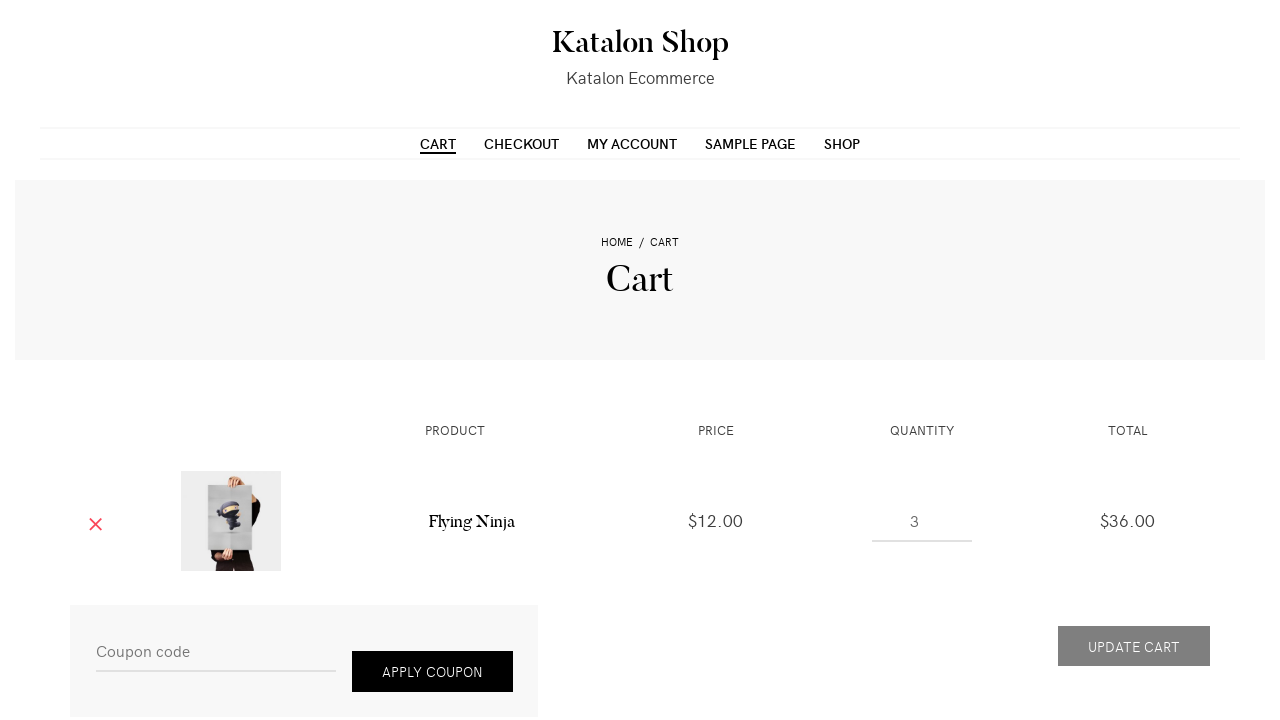

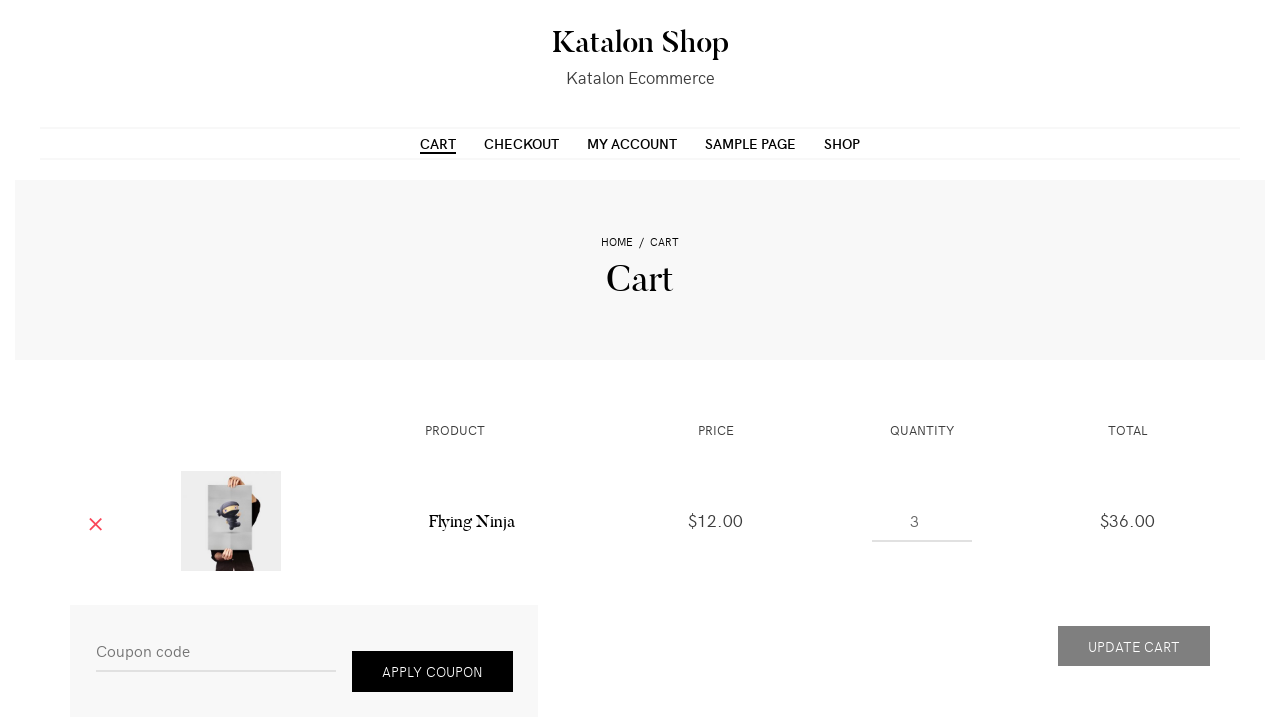